Tests dynamic control functionality by verifying a textbox is initially disabled, clicking Enable button to activate it, and confirming the textbox becomes enabled with success message displayed

Starting URL: https://the-internet.herokuapp.com/dynamic_controls

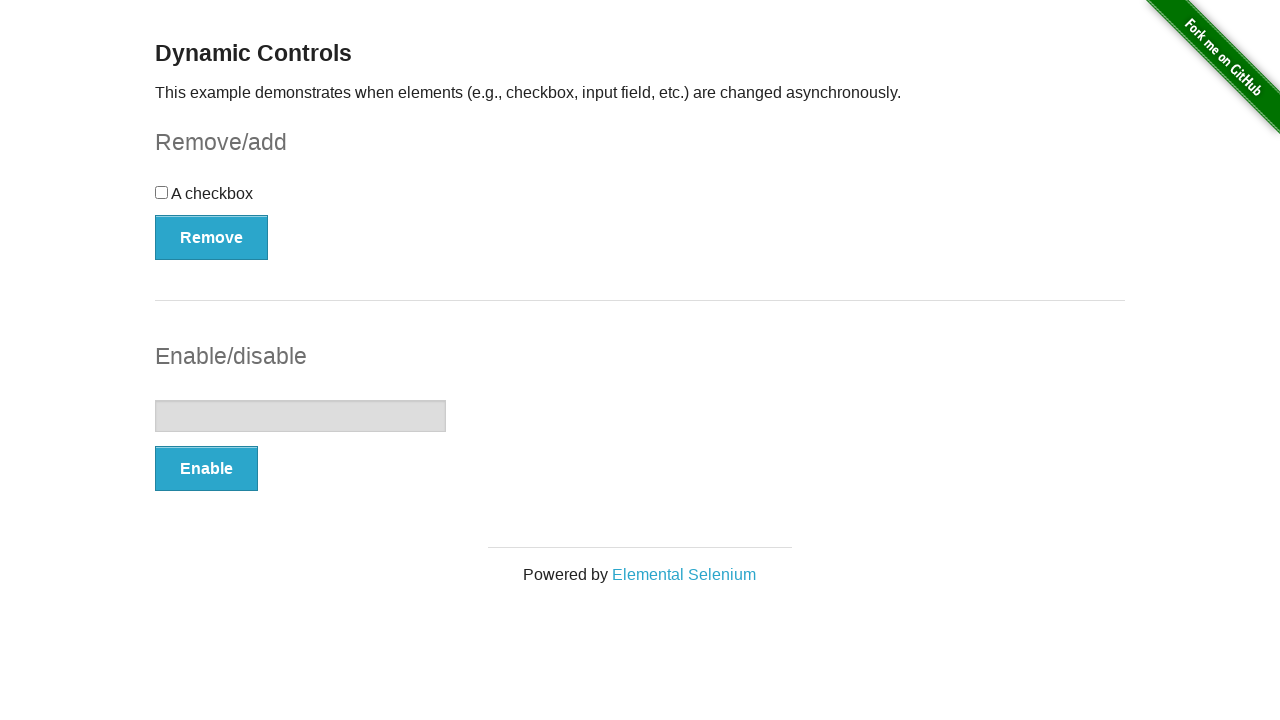

Verified textbox is initially disabled
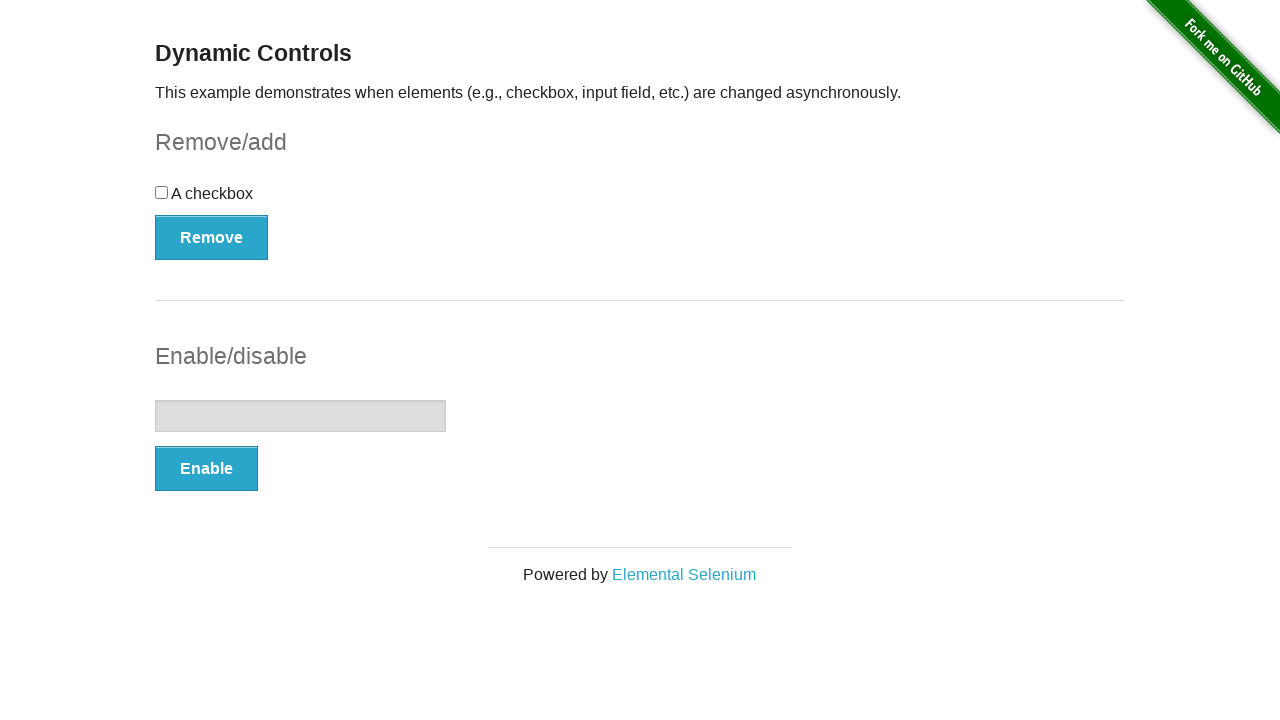

Clicked Enable button to activate textbox at (206, 469) on button:has-text('Enable')
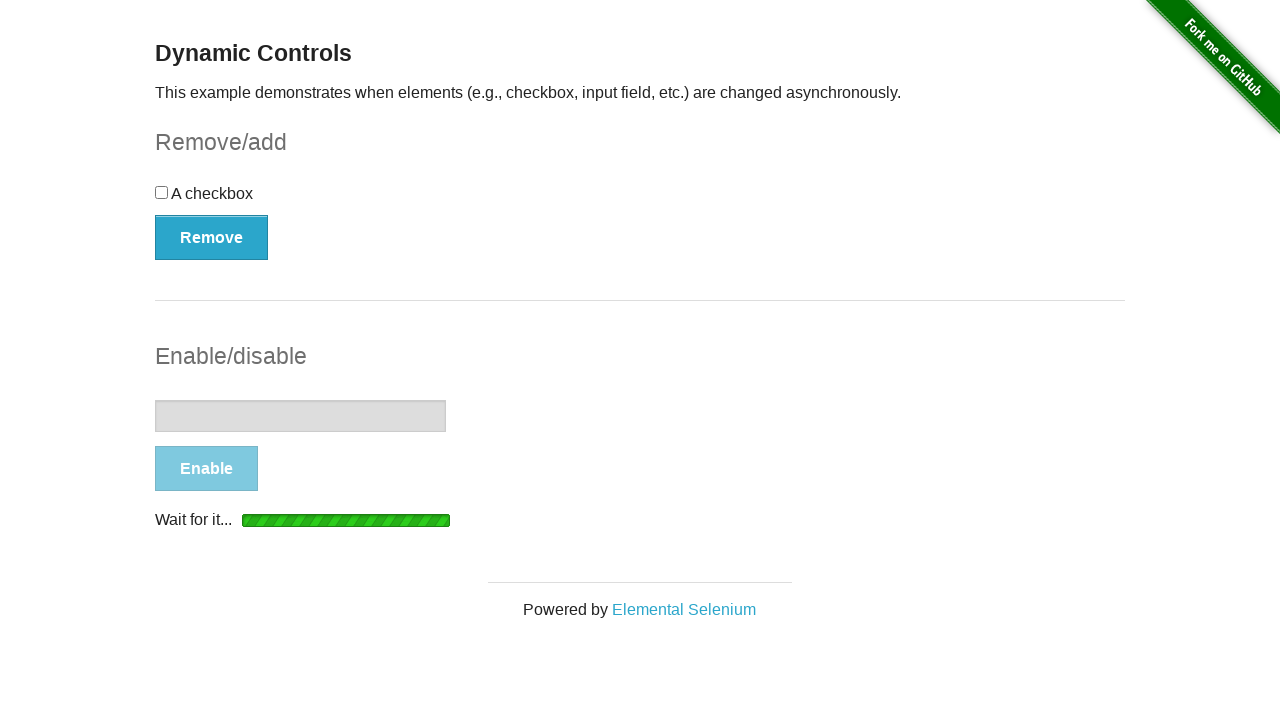

Waited for textbox to become enabled
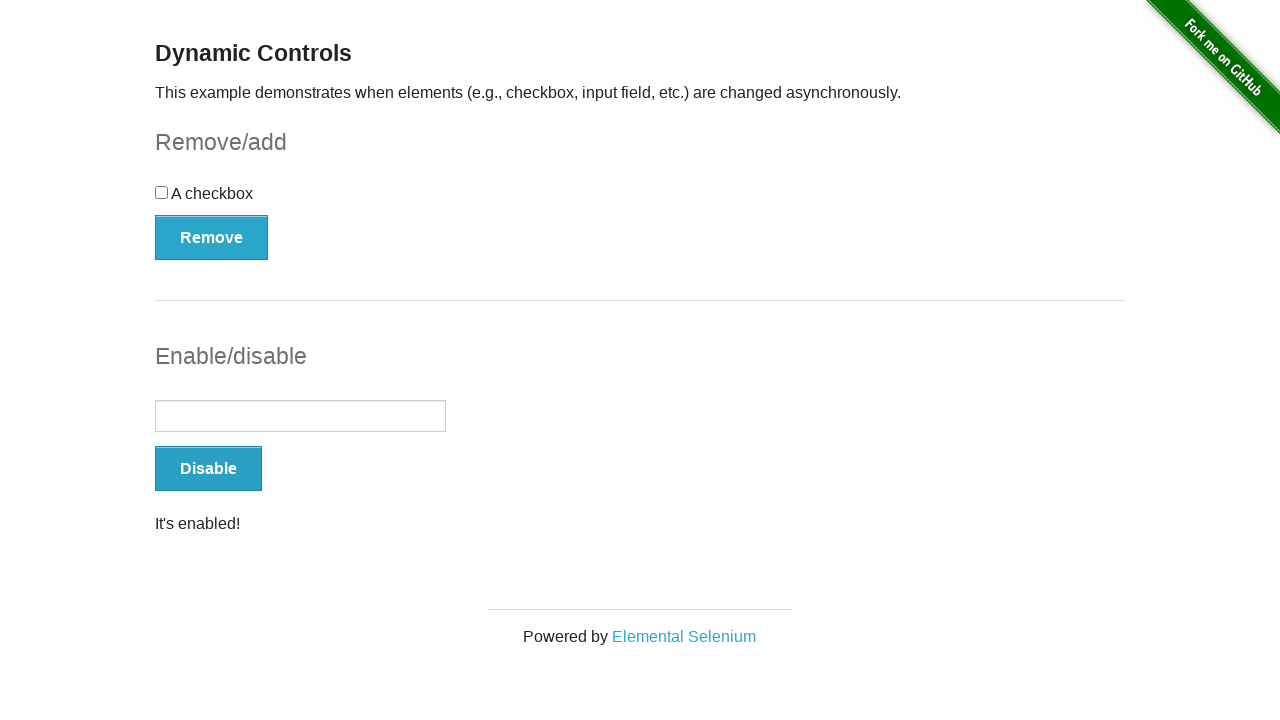

Verified textbox is now enabled
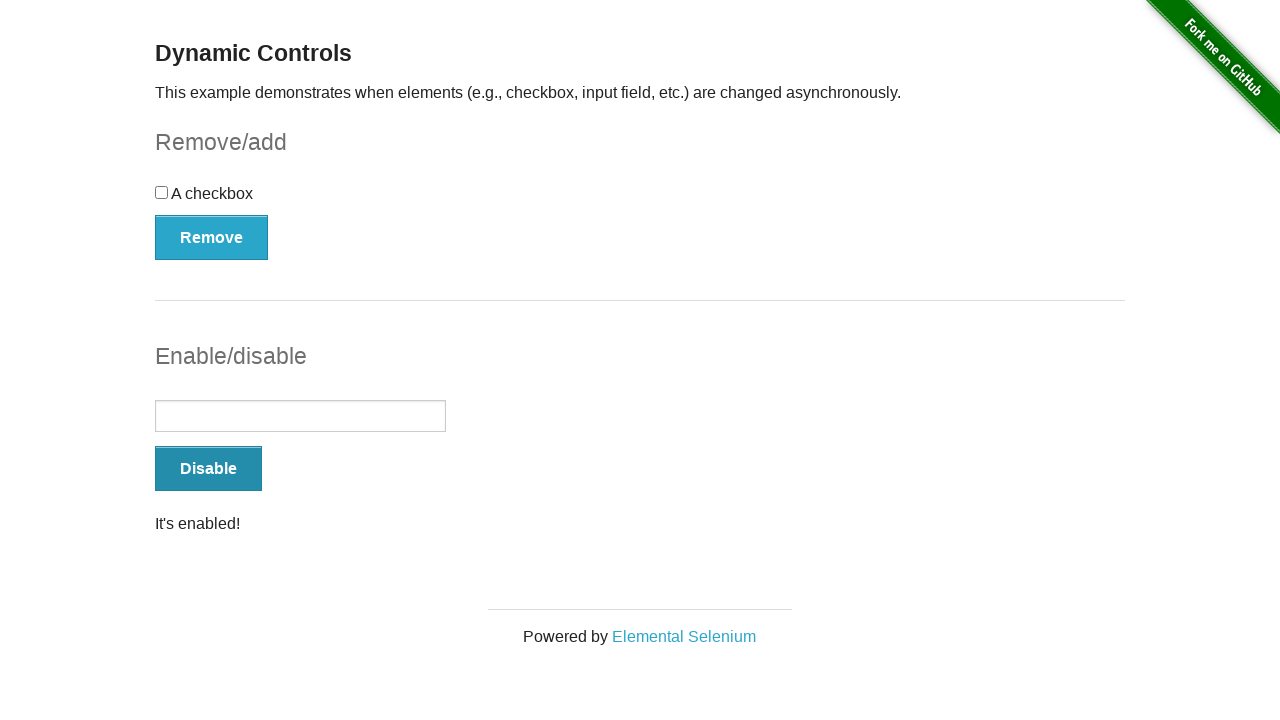

Verified success message is visible
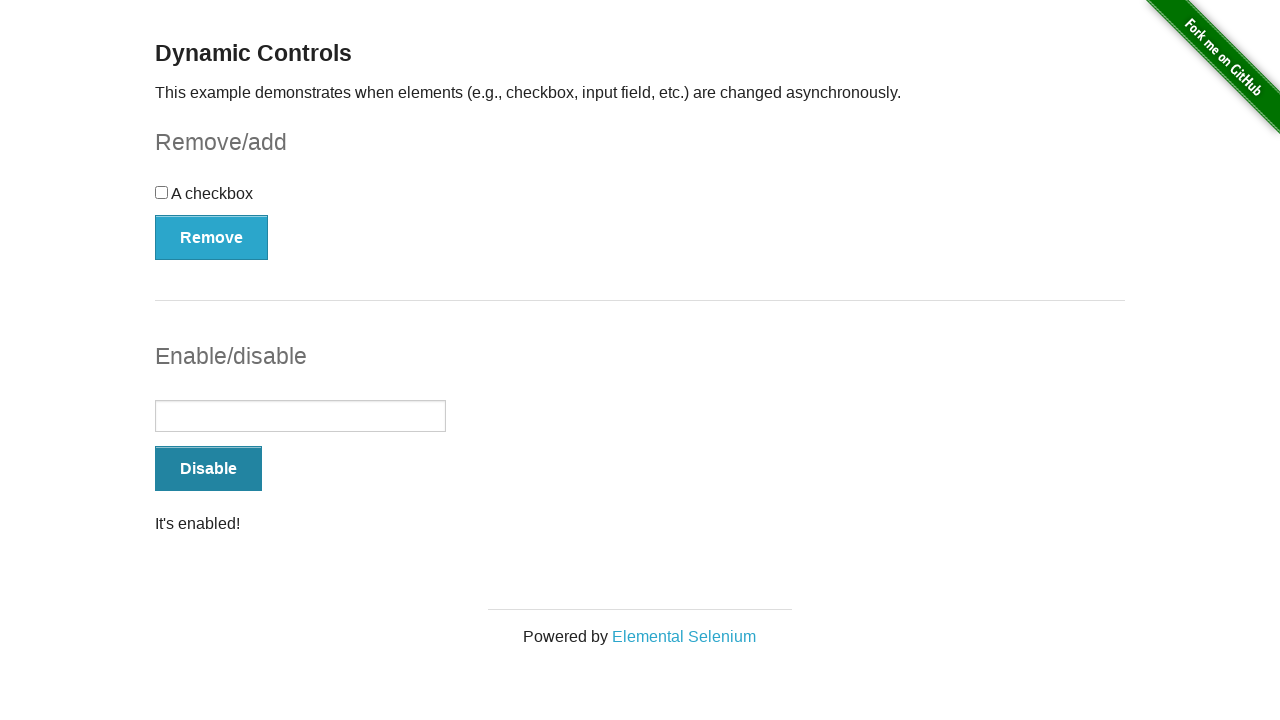

Verified success message contains 'It's enabled!' text
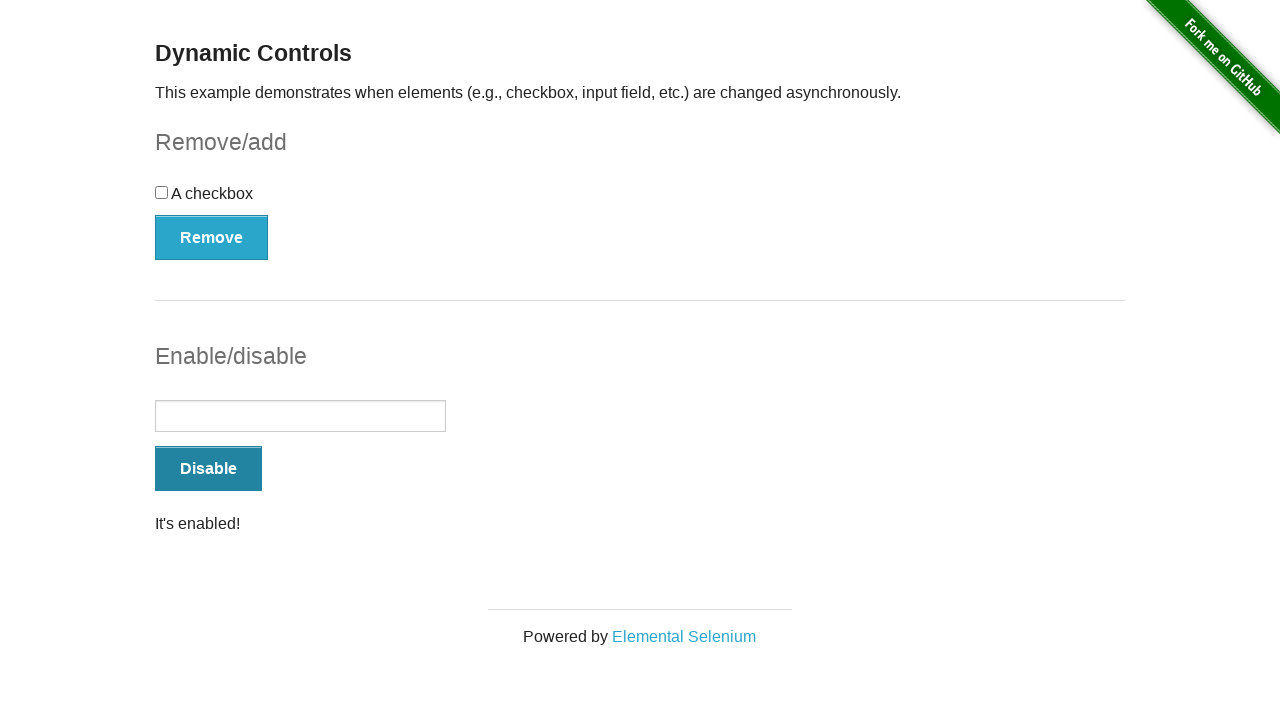

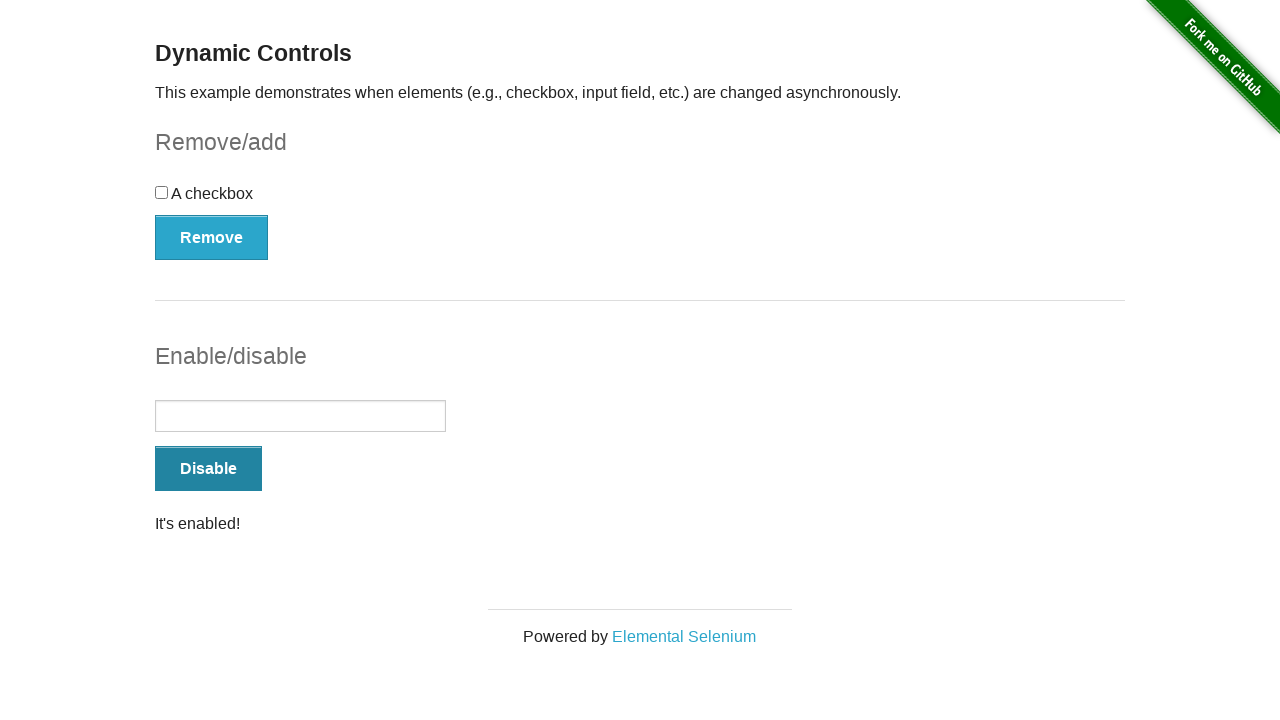